Tests right-click context menu functionality by opening a context menu and clicking an option, then handling the resulting alert

Starting URL: https://swisnl.github.io/jQuery-contextMenu/demo.html

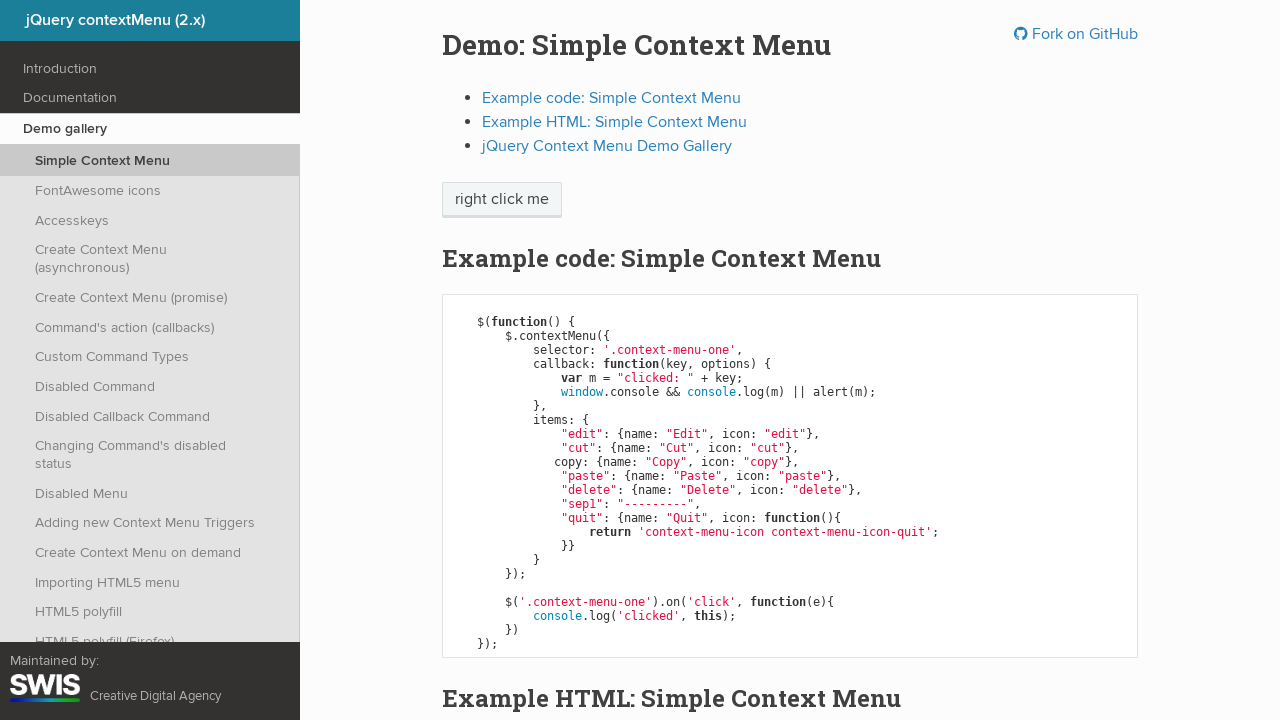

Right-clicked on context menu button to open context menu at (502, 200) on span.context-menu-one.btn.btn-neutral
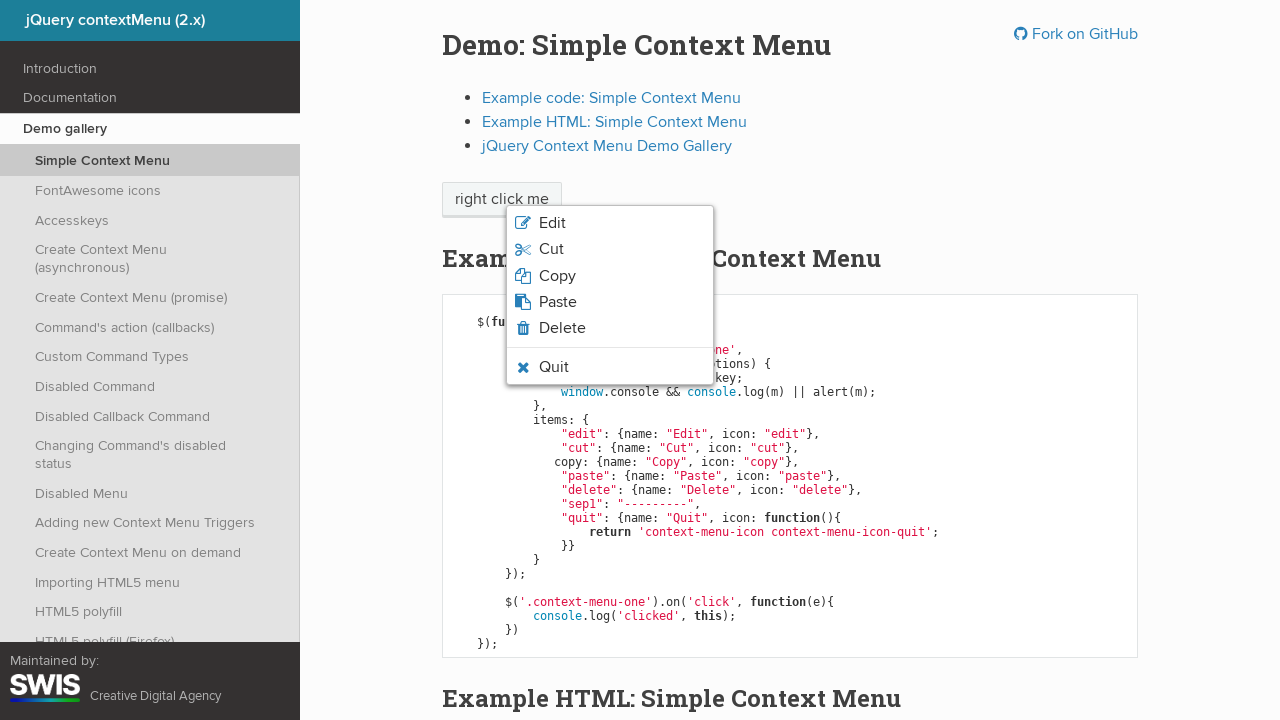

Clicked 'Edit' option from context menu at (552, 223) on xpath=//span[normalize-space()='Edit']
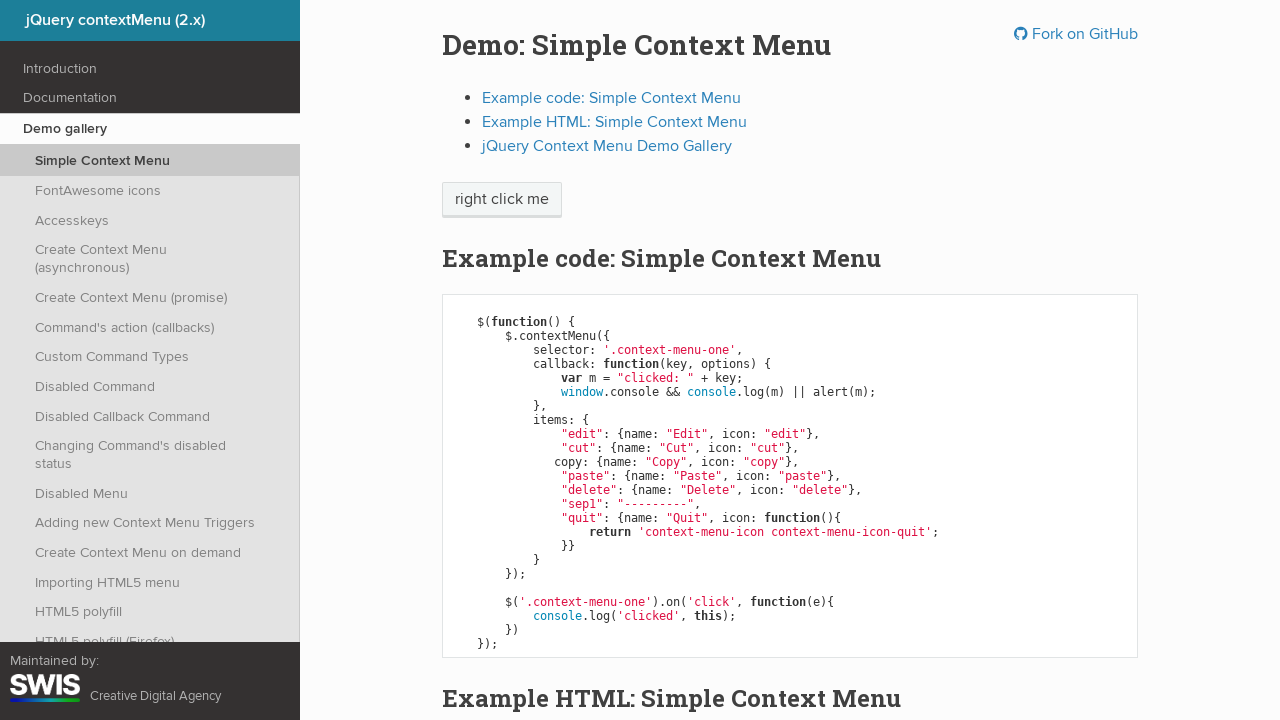

Set up dialog handler to accept alerts
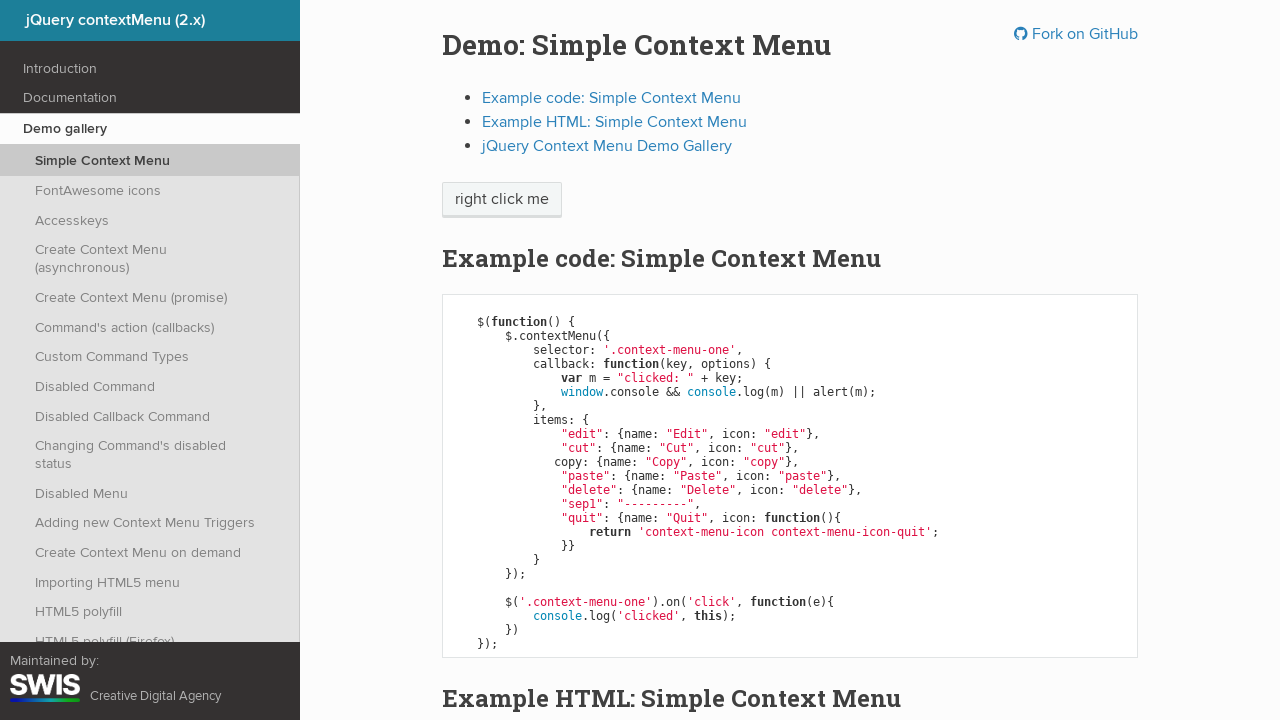

Waited 500ms for dialog handler setup
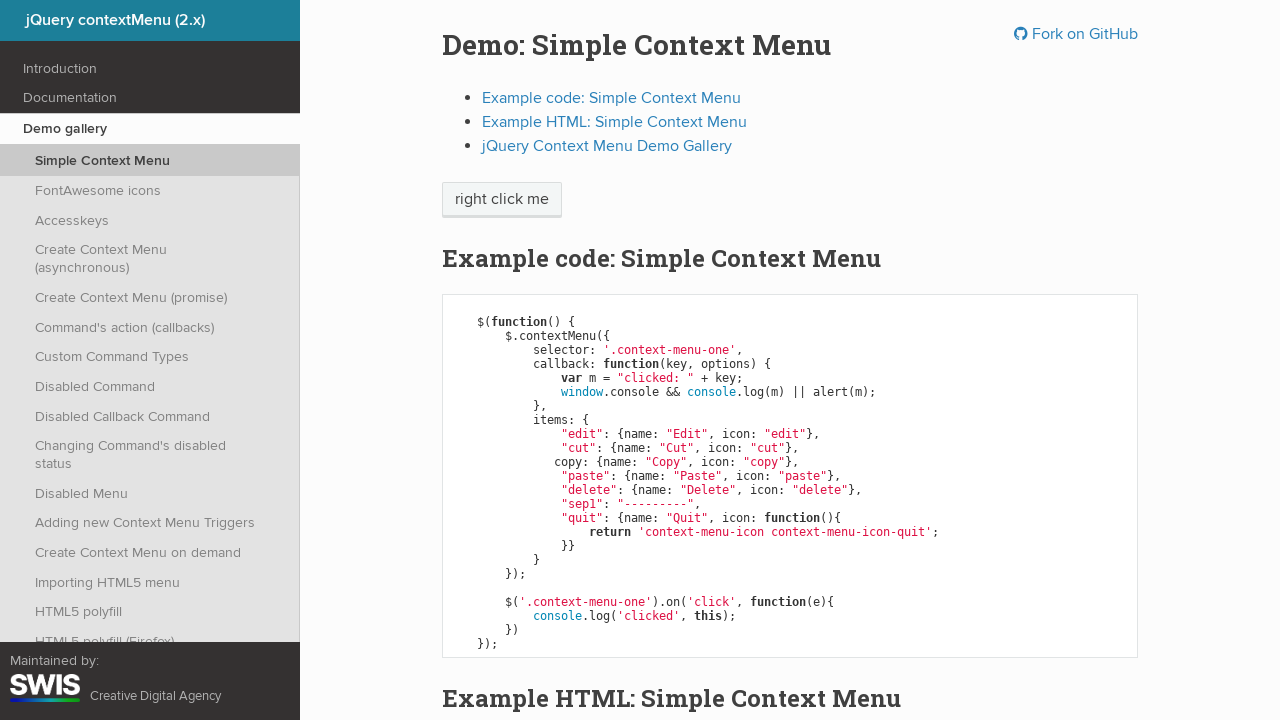

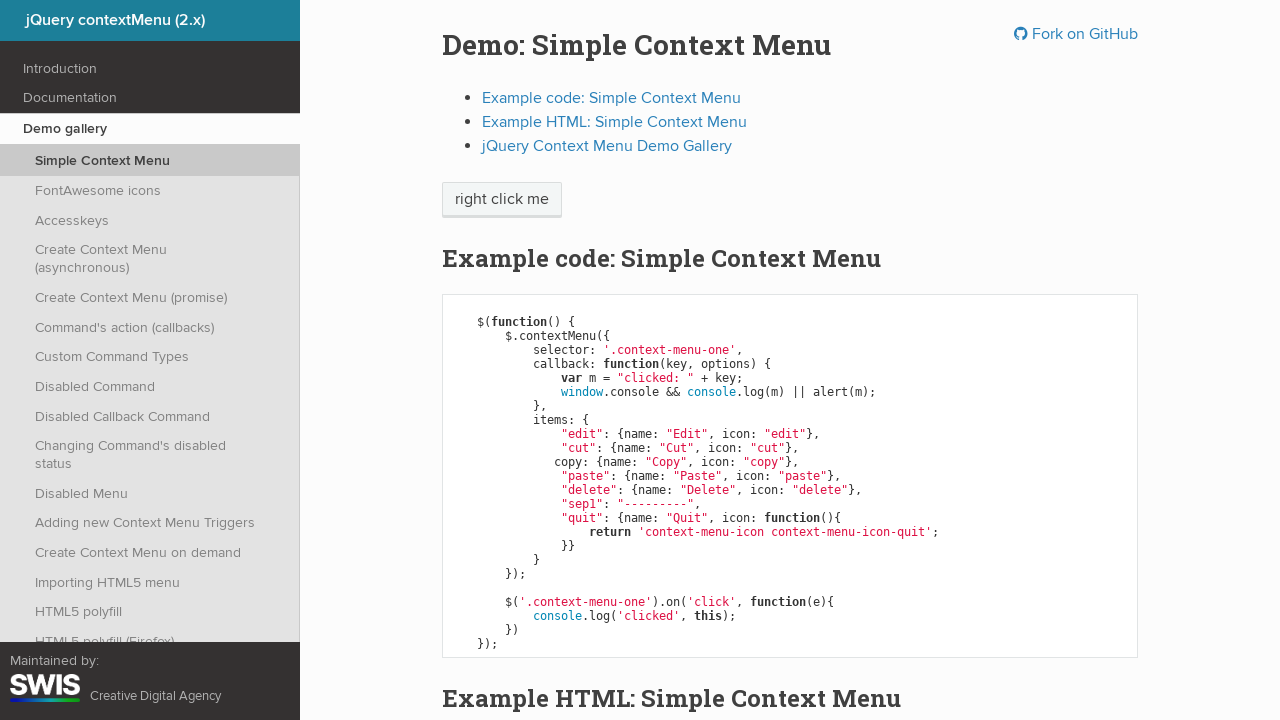